Tests auto-complete widget by selecting multiple color values from a multi-select dropdown and a single value from a single-select dropdown

Starting URL: https://demoqa.com/auto-complete

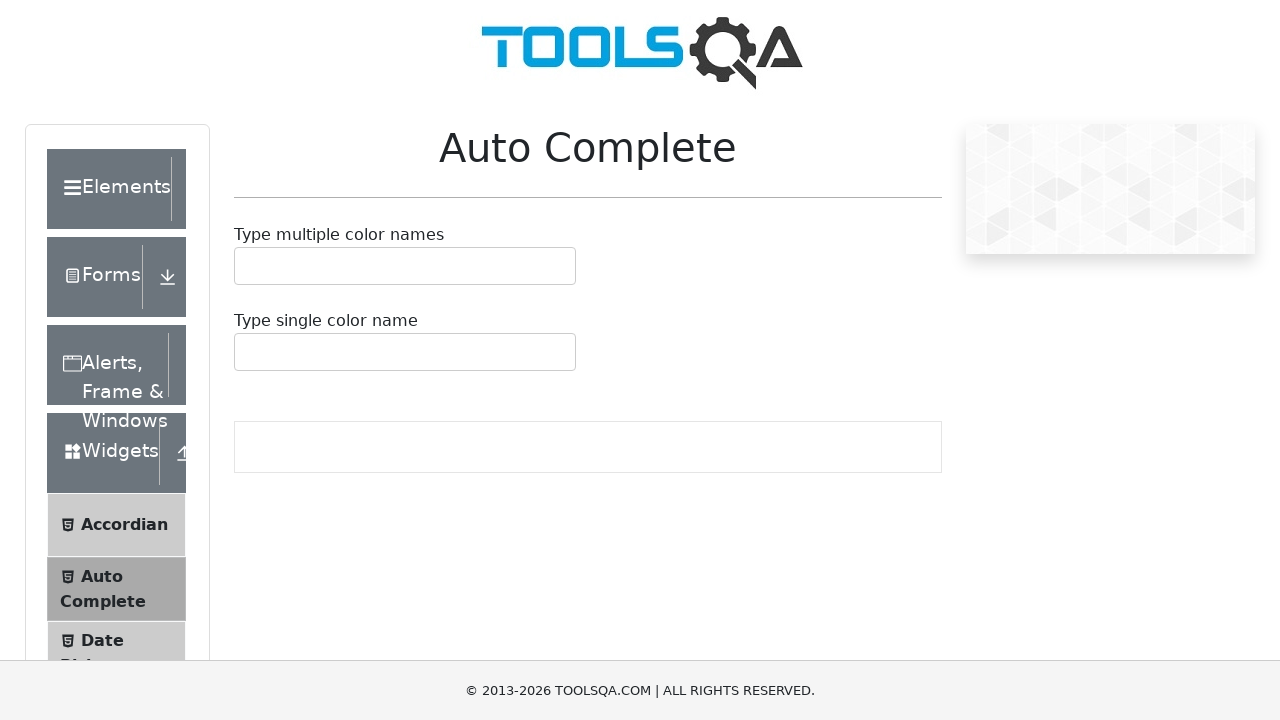

Filled multi-select autocomplete input with 'Re' on #autoCompleteMultipleInput
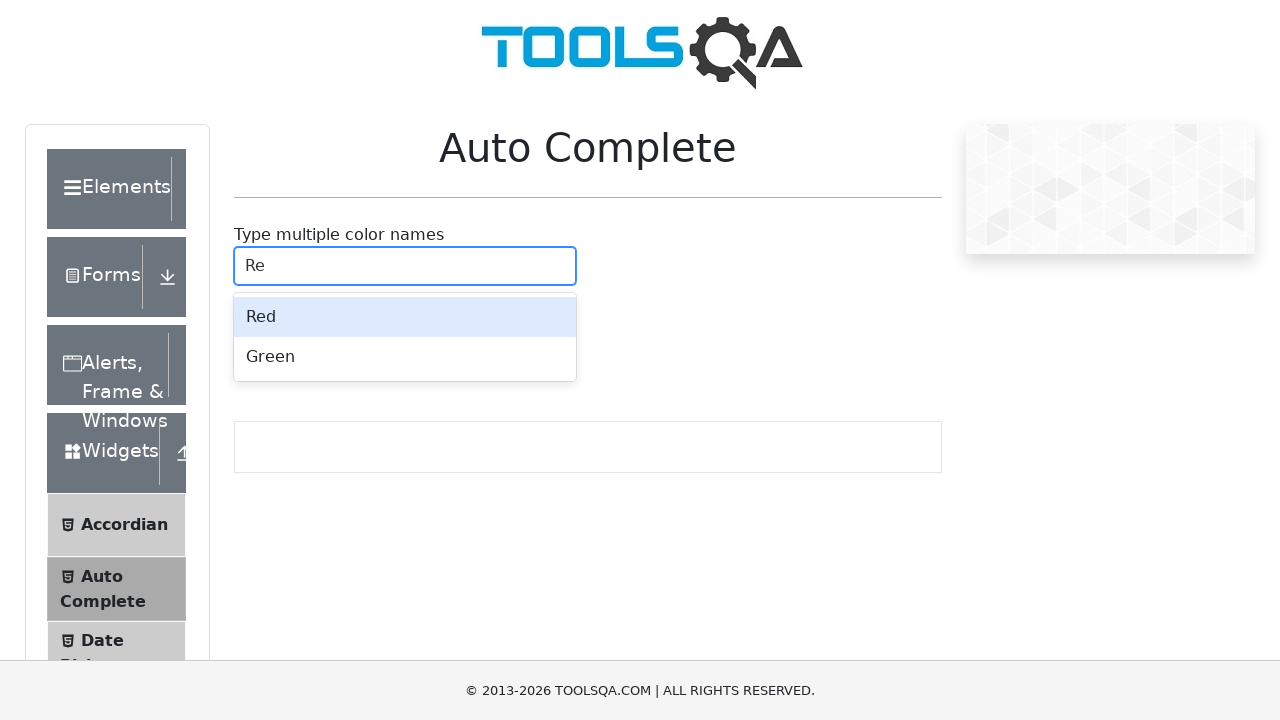

Pressed Enter to select 'Re' from multi-select dropdown
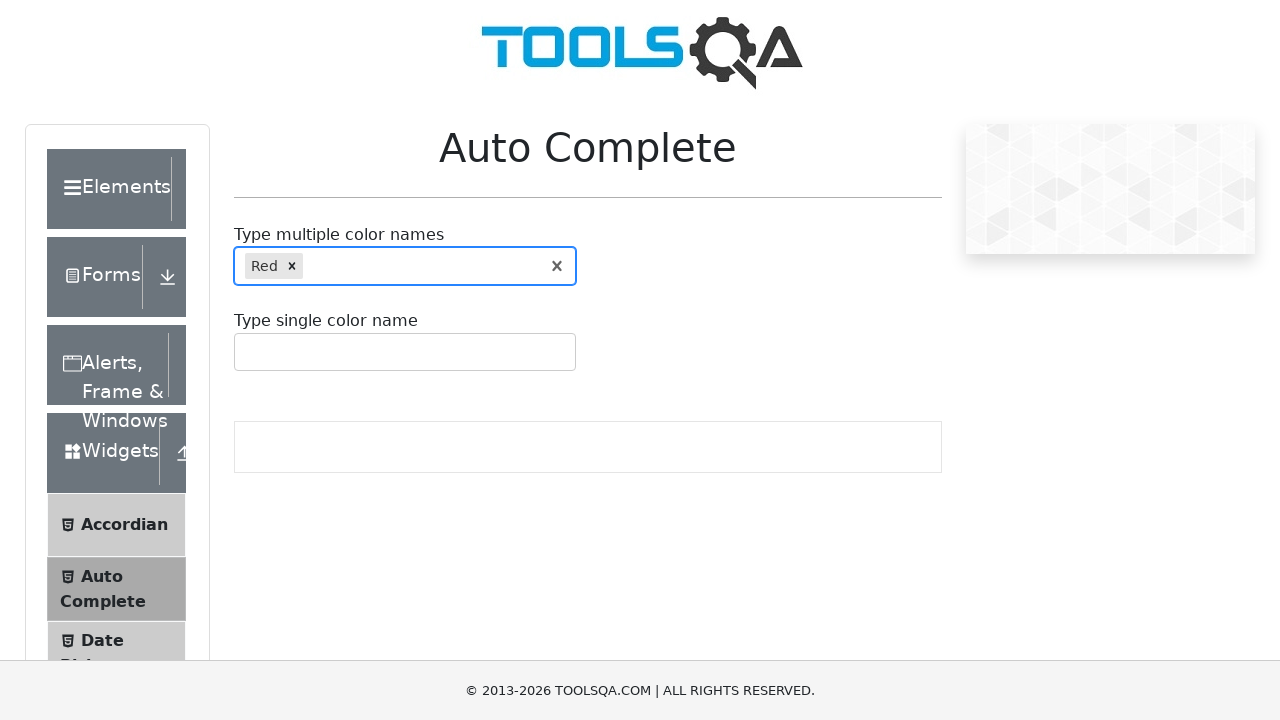

Filled multi-select autocomplete input with 'b' on #autoCompleteMultipleInput
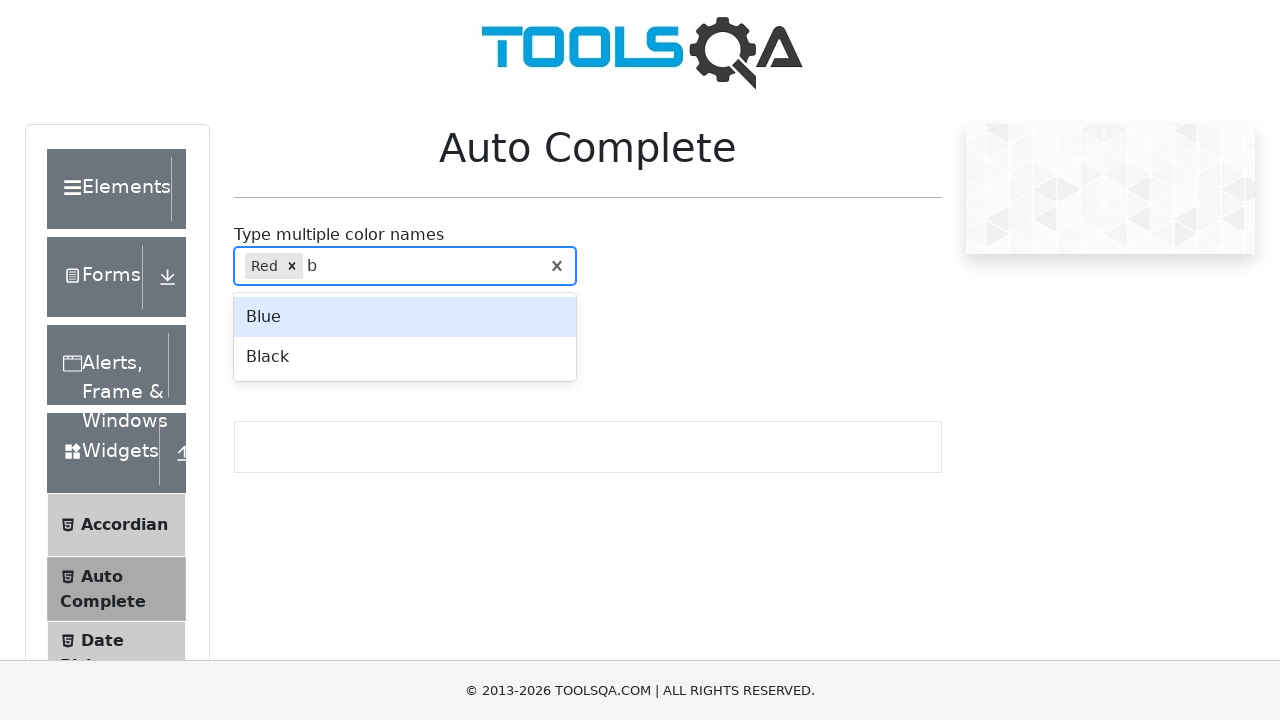

Pressed ArrowDown to navigate to next option in multi-select dropdown
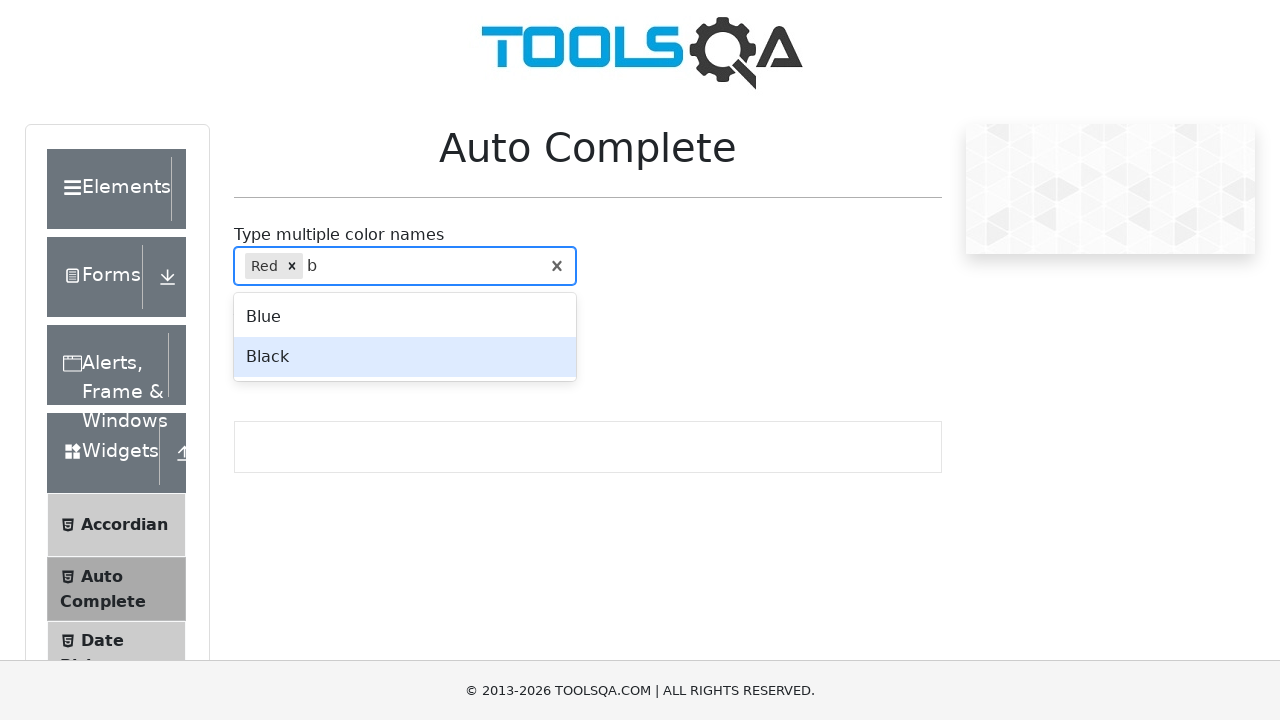

Pressed Enter to select the highlighted option from multi-select dropdown
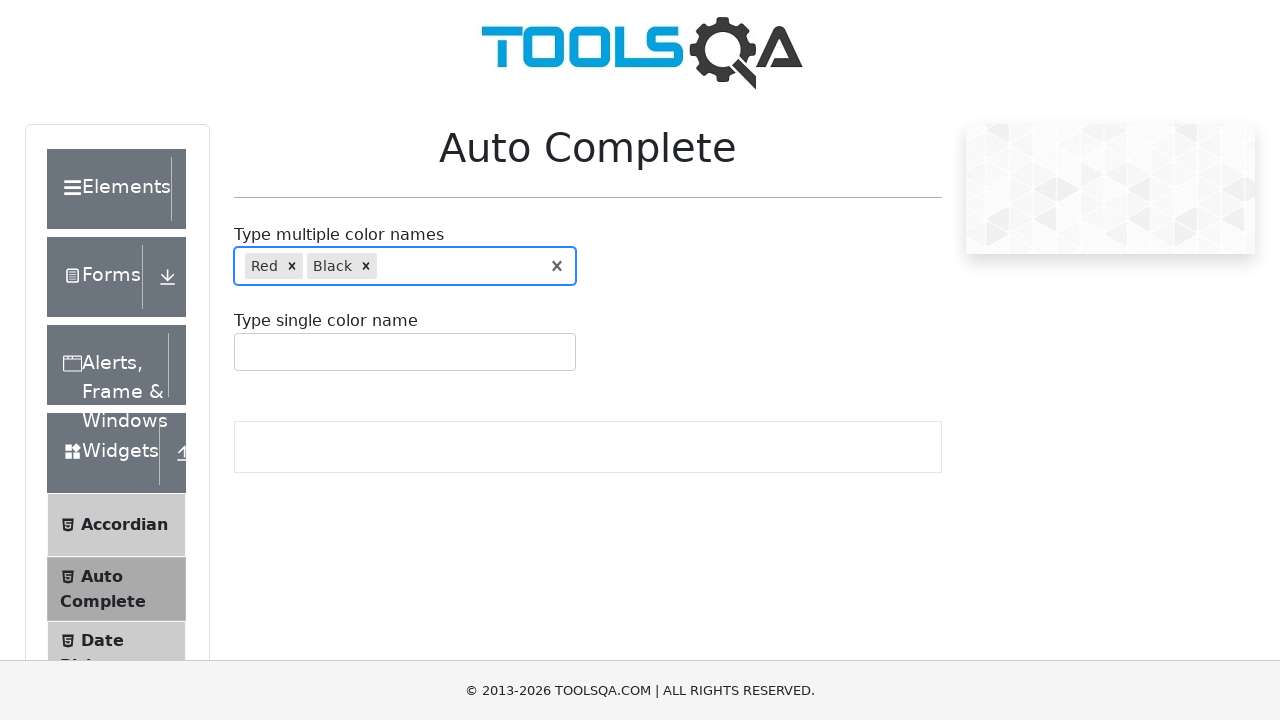

Filled single-select autocomplete input with 're' on #autoCompleteSingleInput
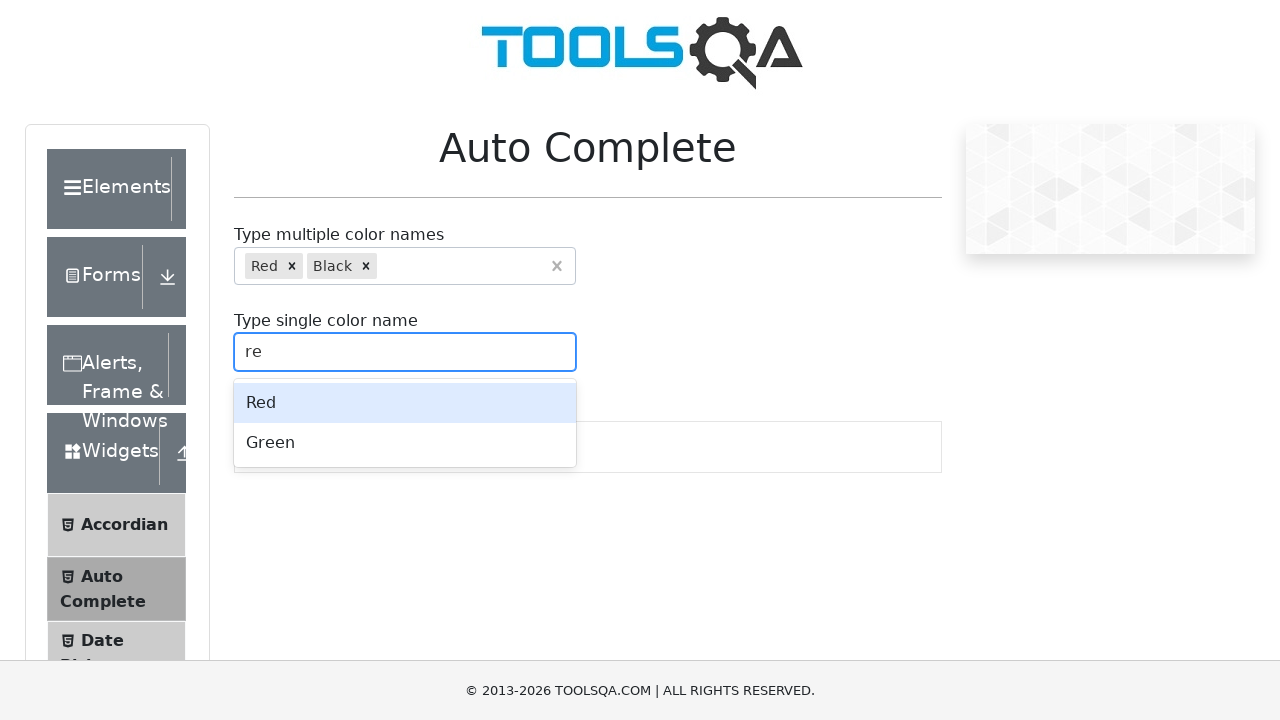

Pressed Enter to select 're' from single-select dropdown
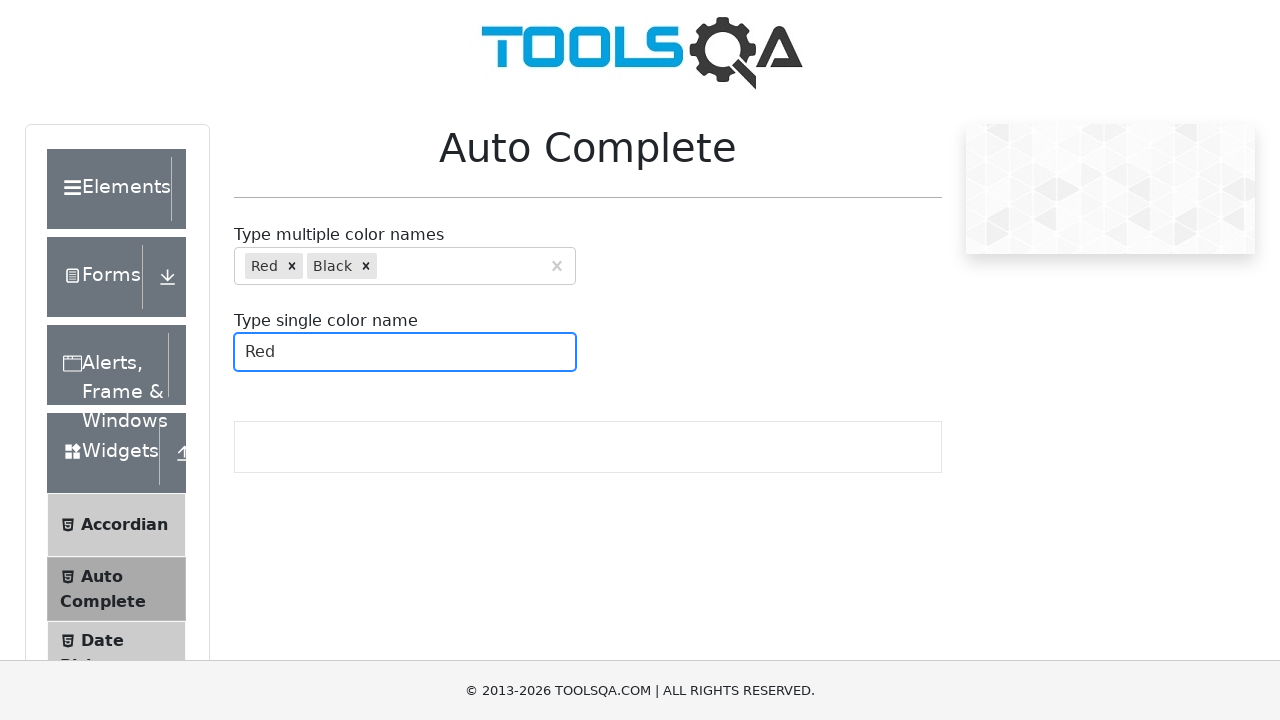

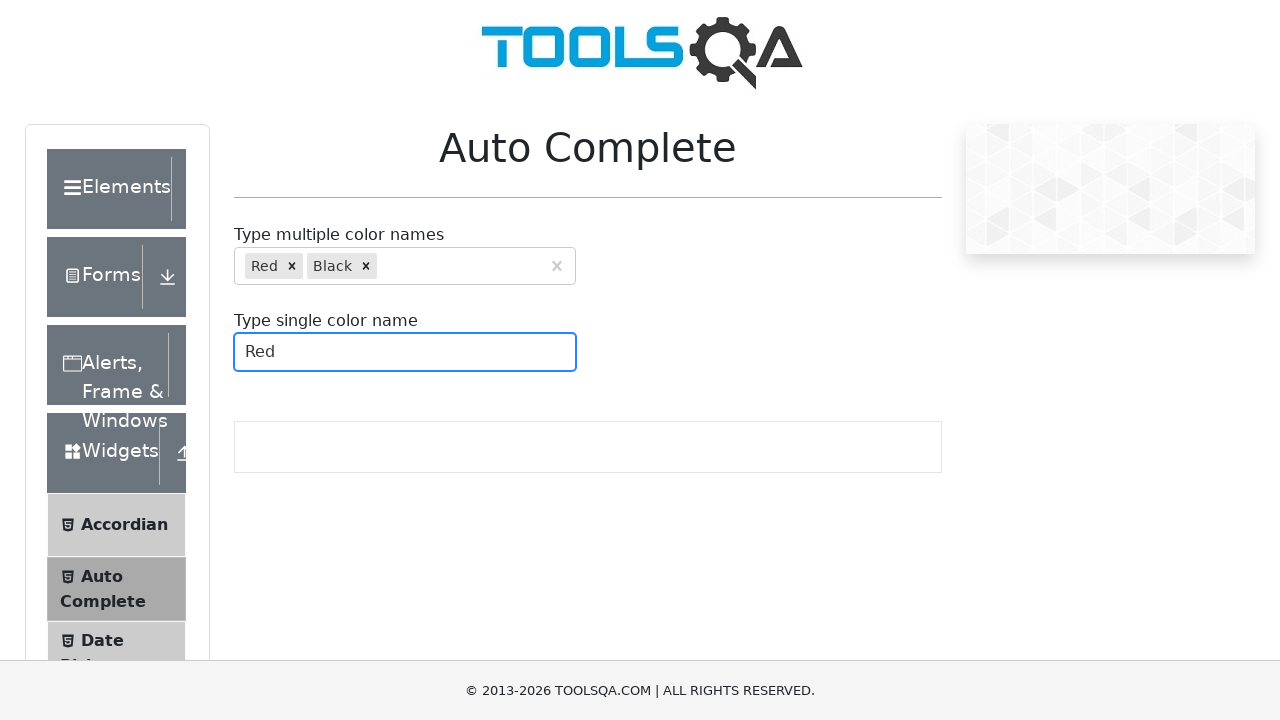